Tests closing the worksheet menu by clicking on the display area

Starting URL: https://elan-language.github.io/LanguageAndIDE/

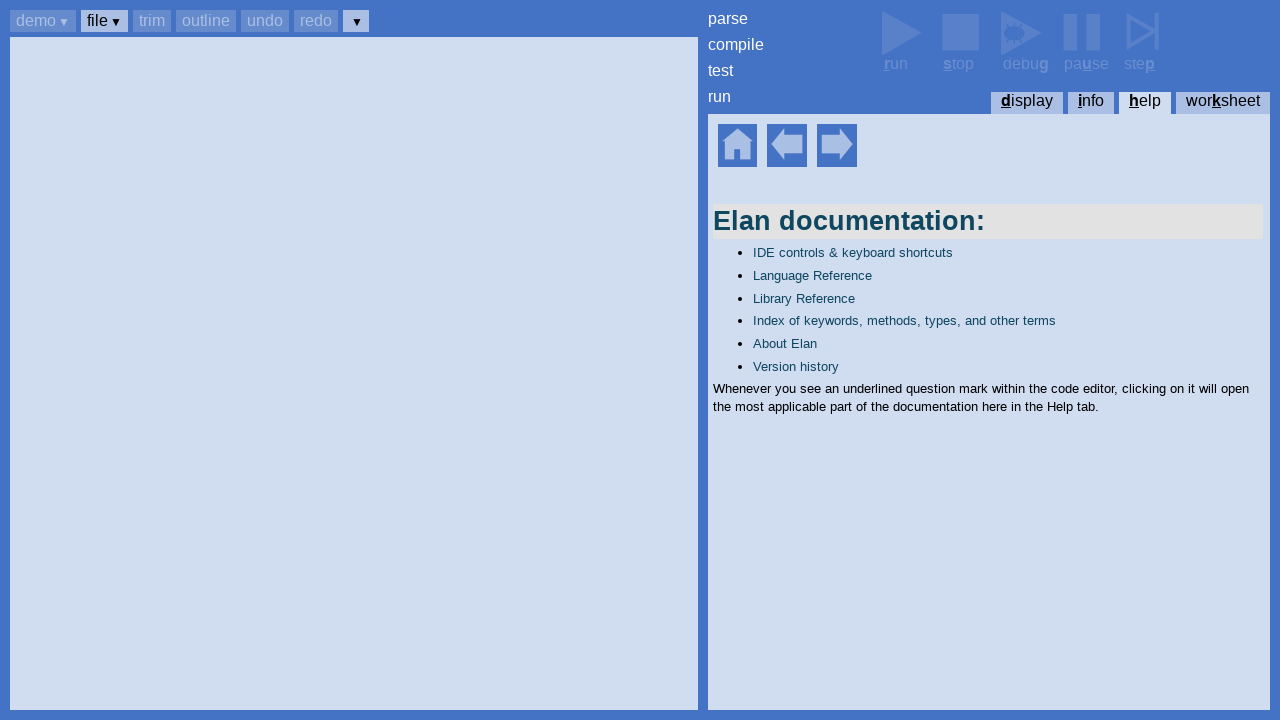

Set up dialog handler to accept dialogs
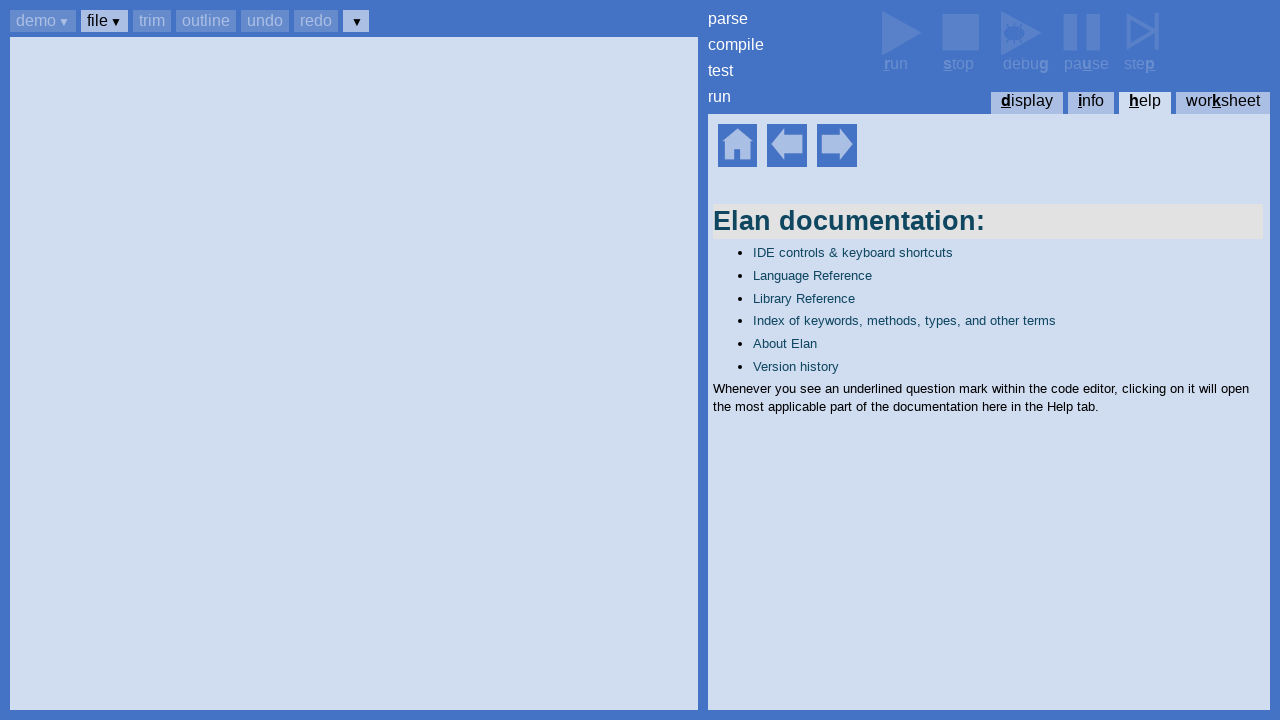

Waited for help home element to be visible
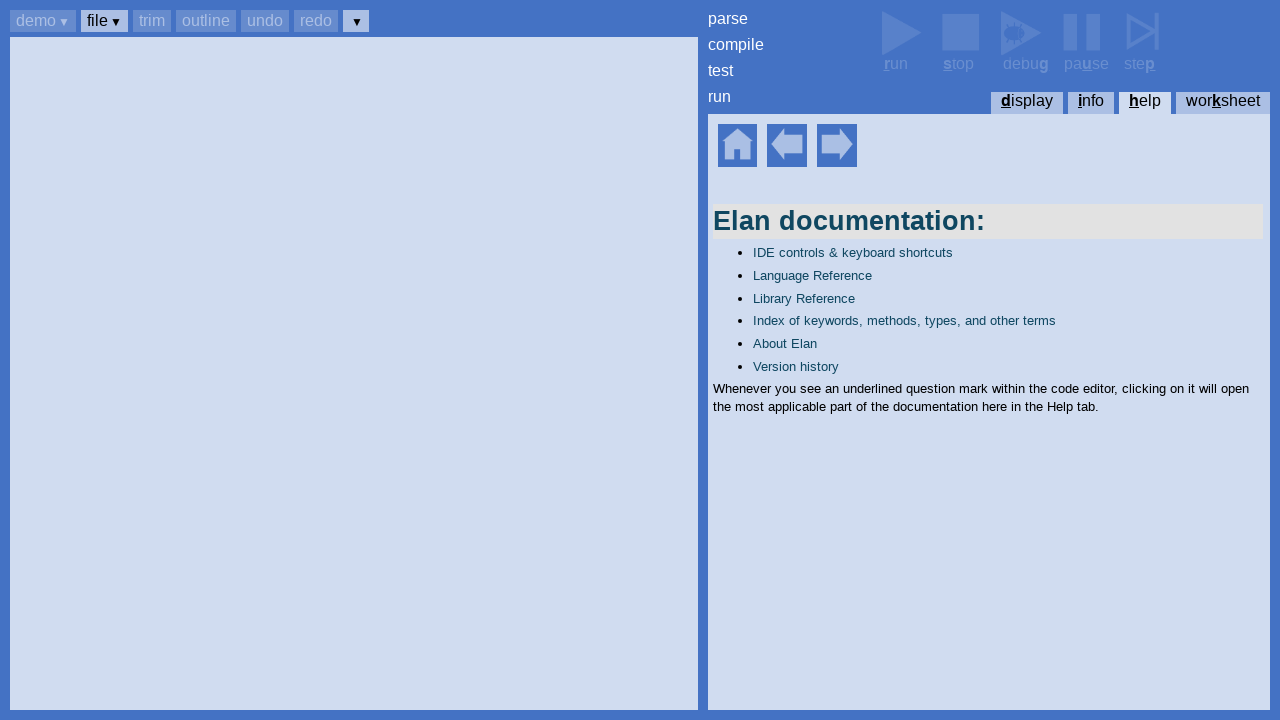

Pressed Ctrl+k to open worksheets menu
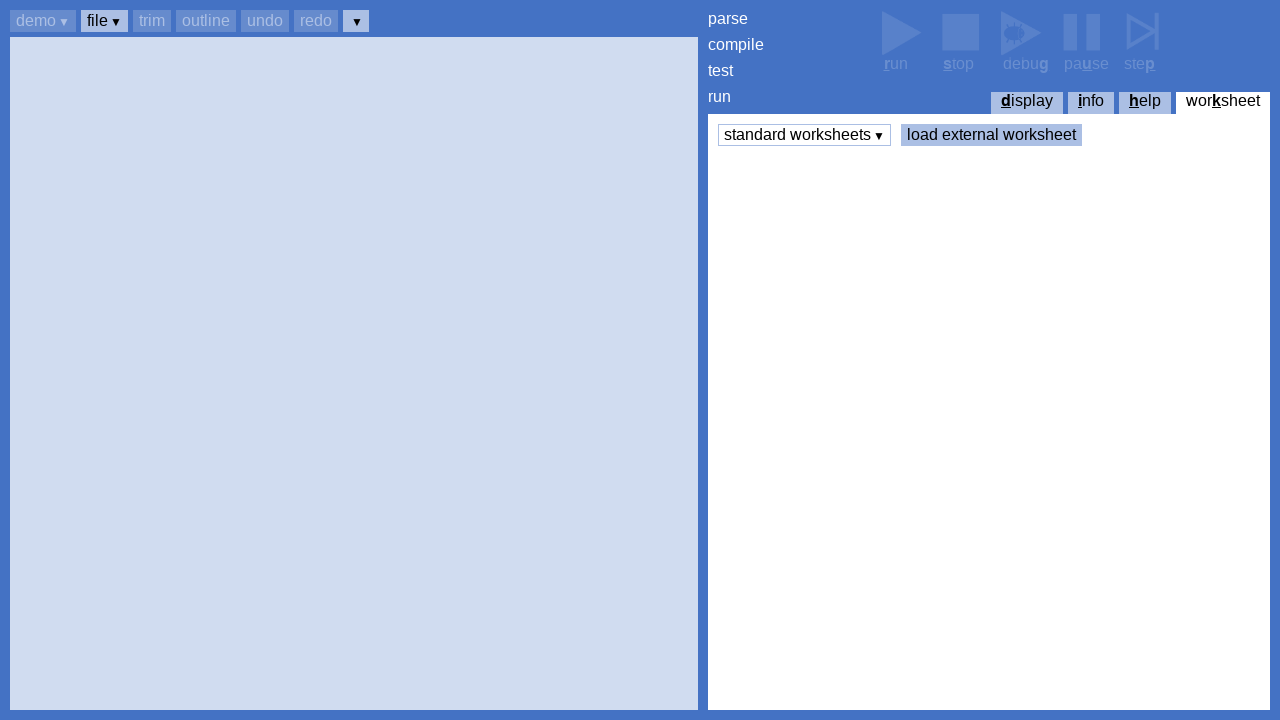

Pressed Enter to open standard worksheets menu
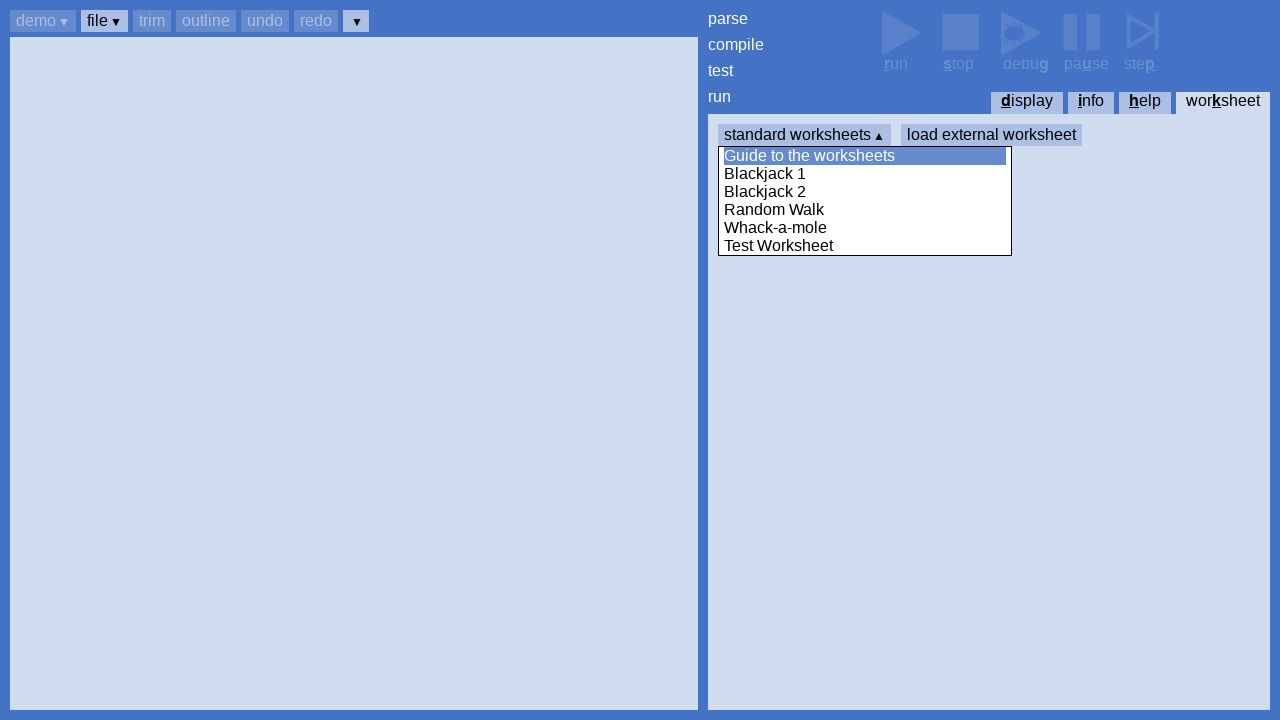

Waited for 'Guide to the worksheets' text to be visible
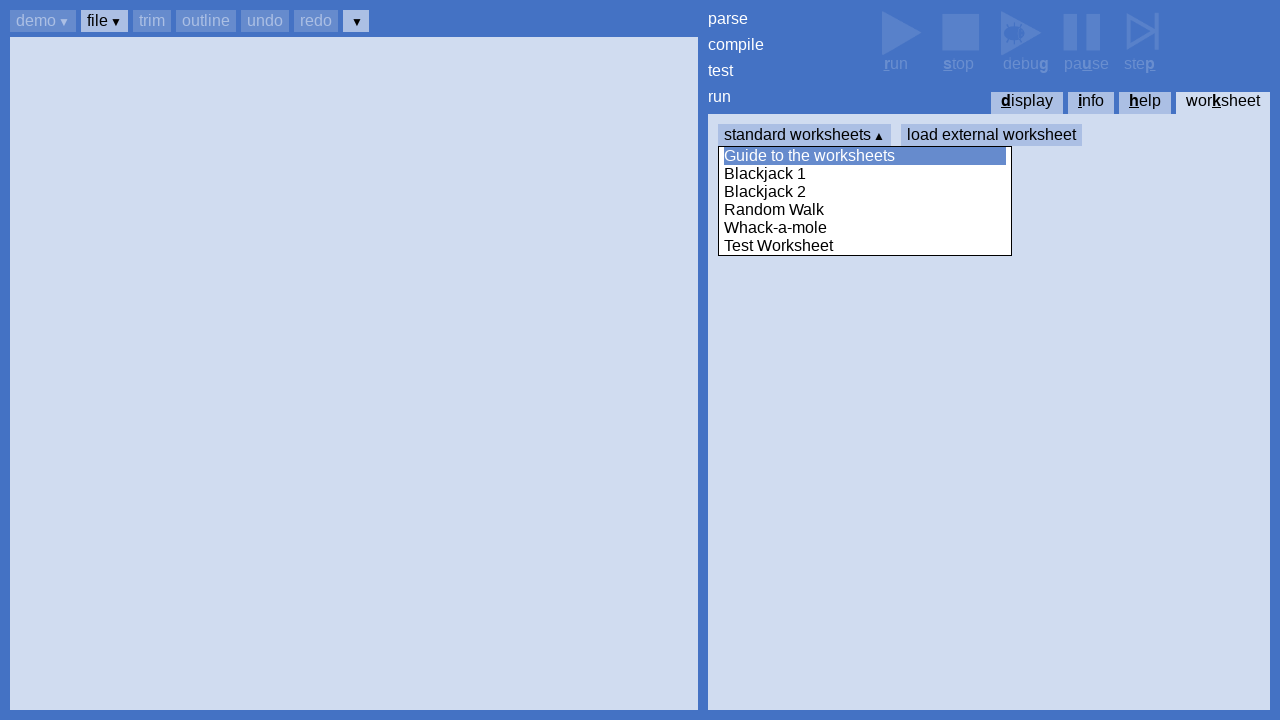

Clicked on 'display' text to close the worksheet menu at (1024, 103) on text=display
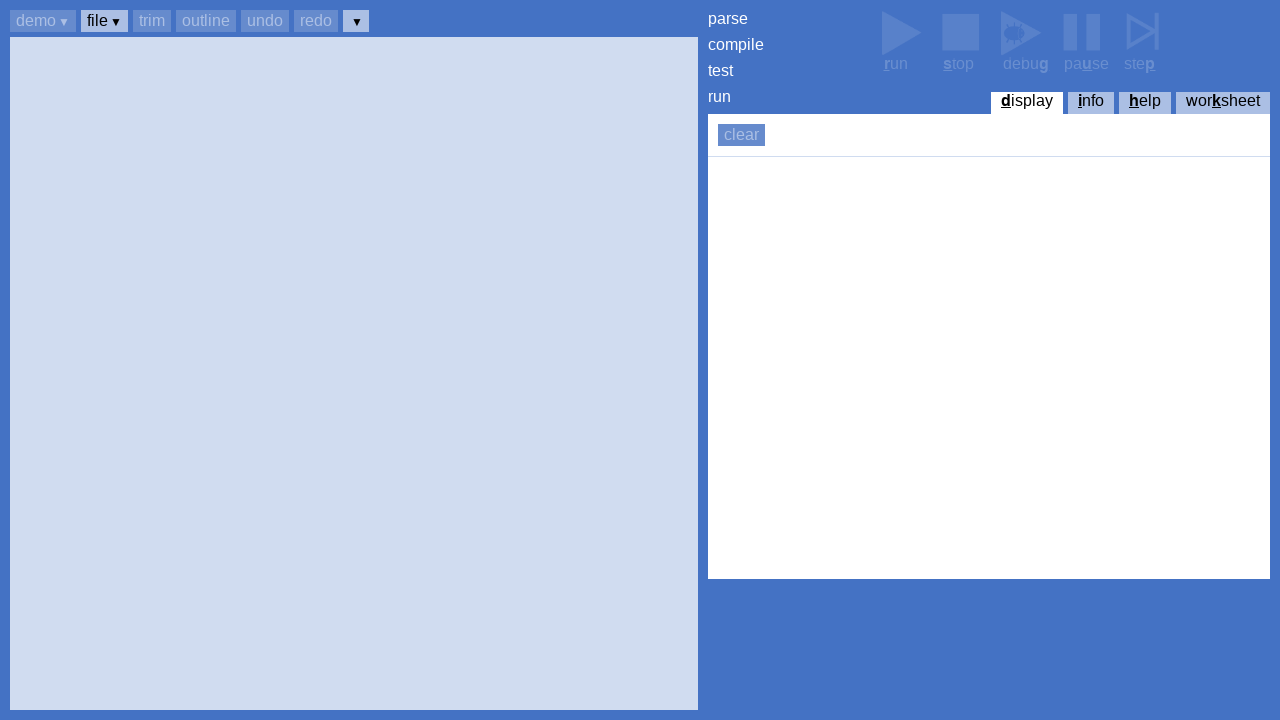

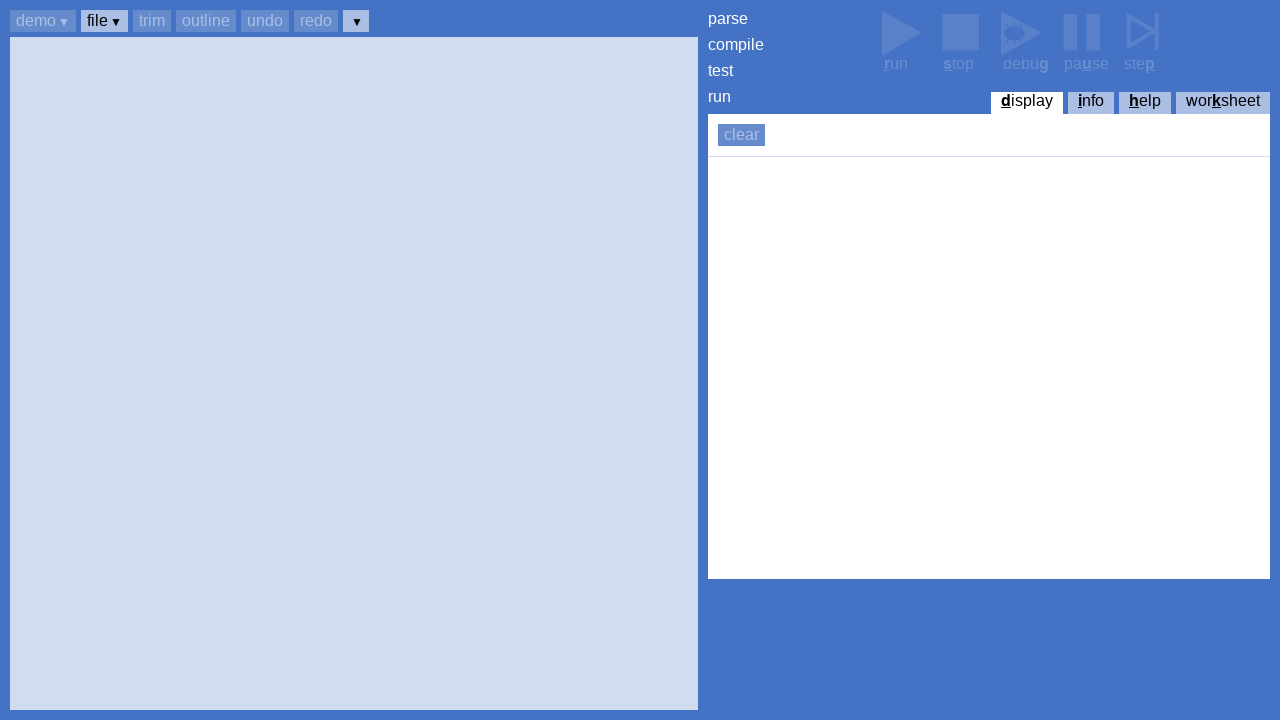